Tests hover functionality by hovering over three user profiles, clicking their profile links, and verifying the resulting pages load correctly

Starting URL: http://the-internet.herokuapp.com/hovers

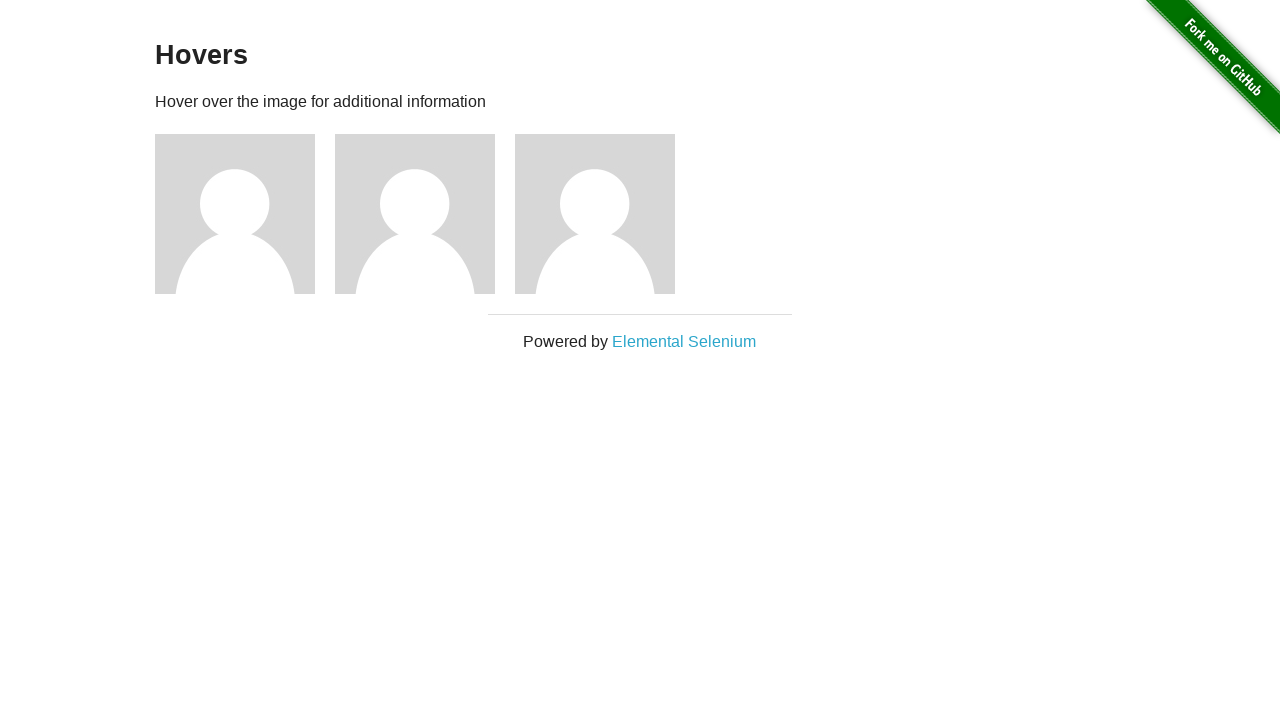

Hovered over first user profile at (245, 214) on xpath=//div[@class='figure'][1]
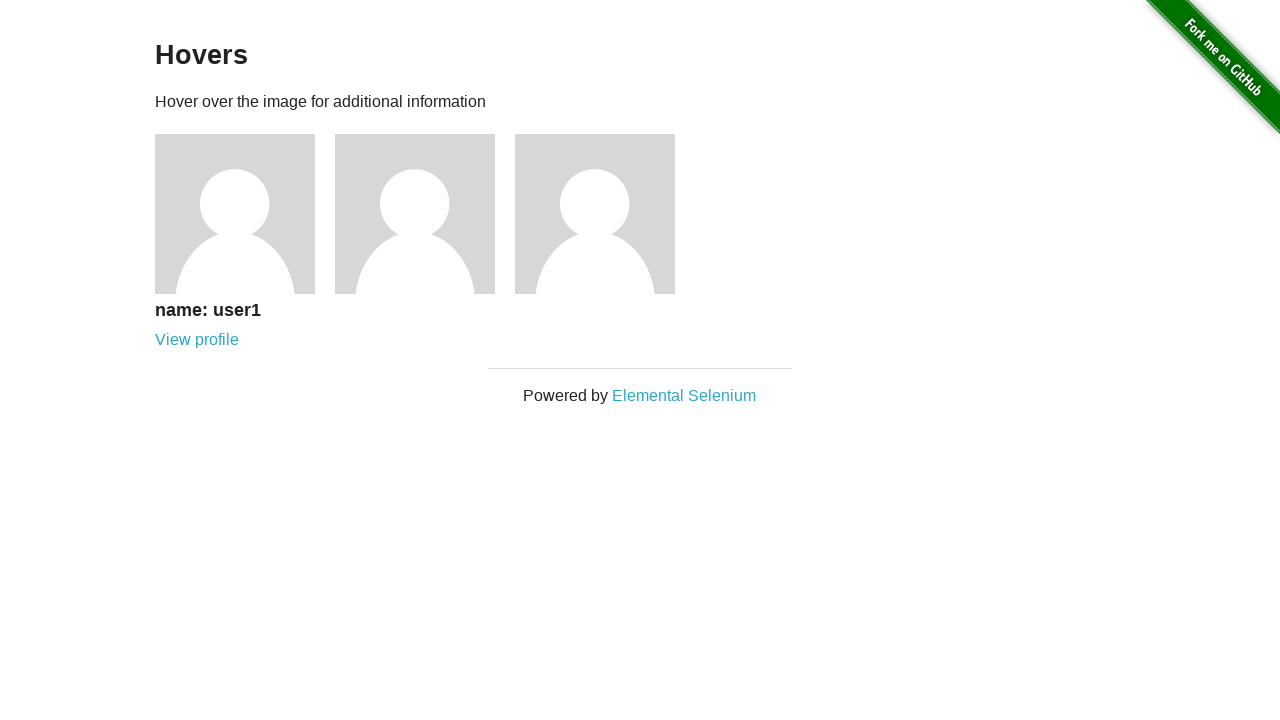

First user profile info became visible after hover
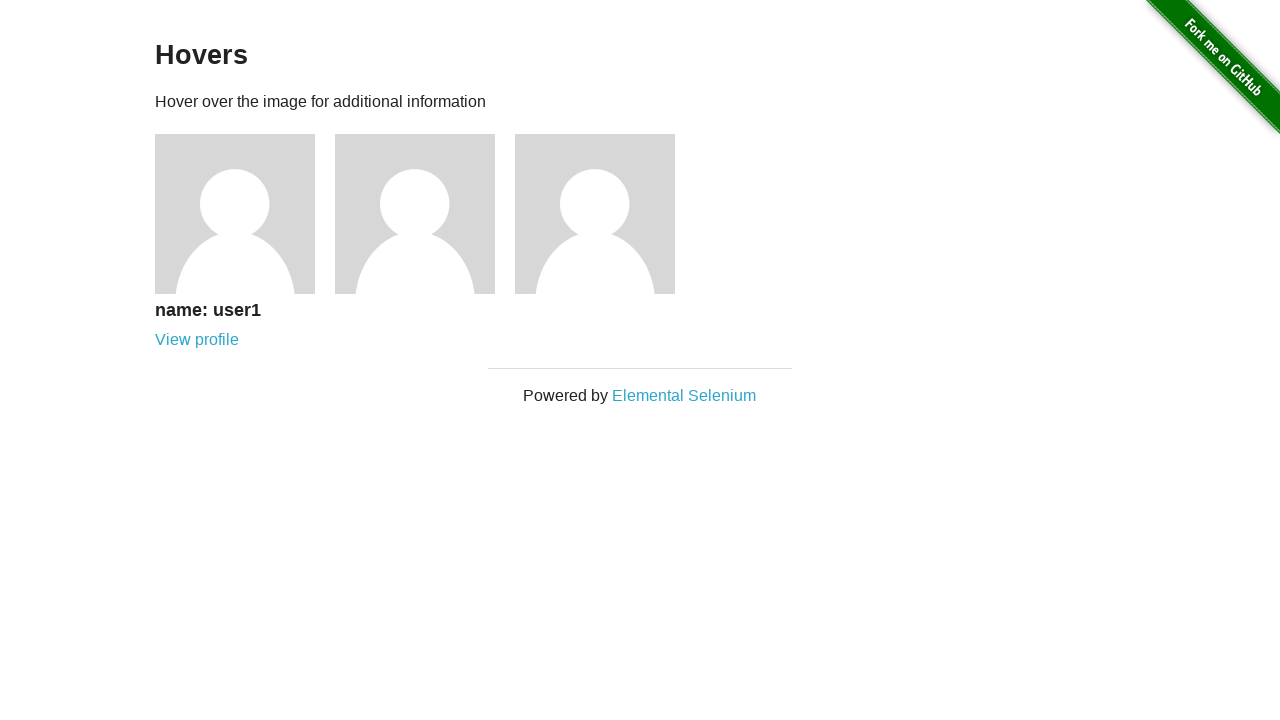

Clicked first user profile link at (197, 340) on xpath=//h5[text()='name: user1']/following-sibling::a
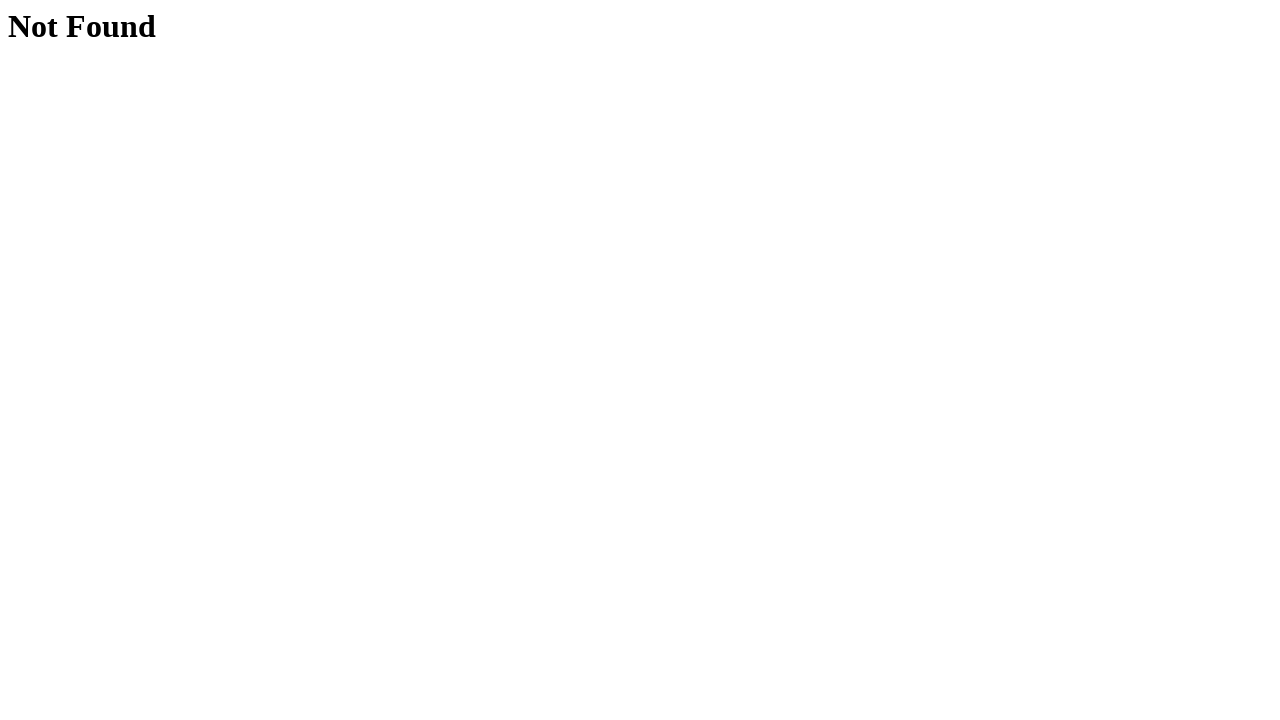

First user profile page loaded with Not Found message
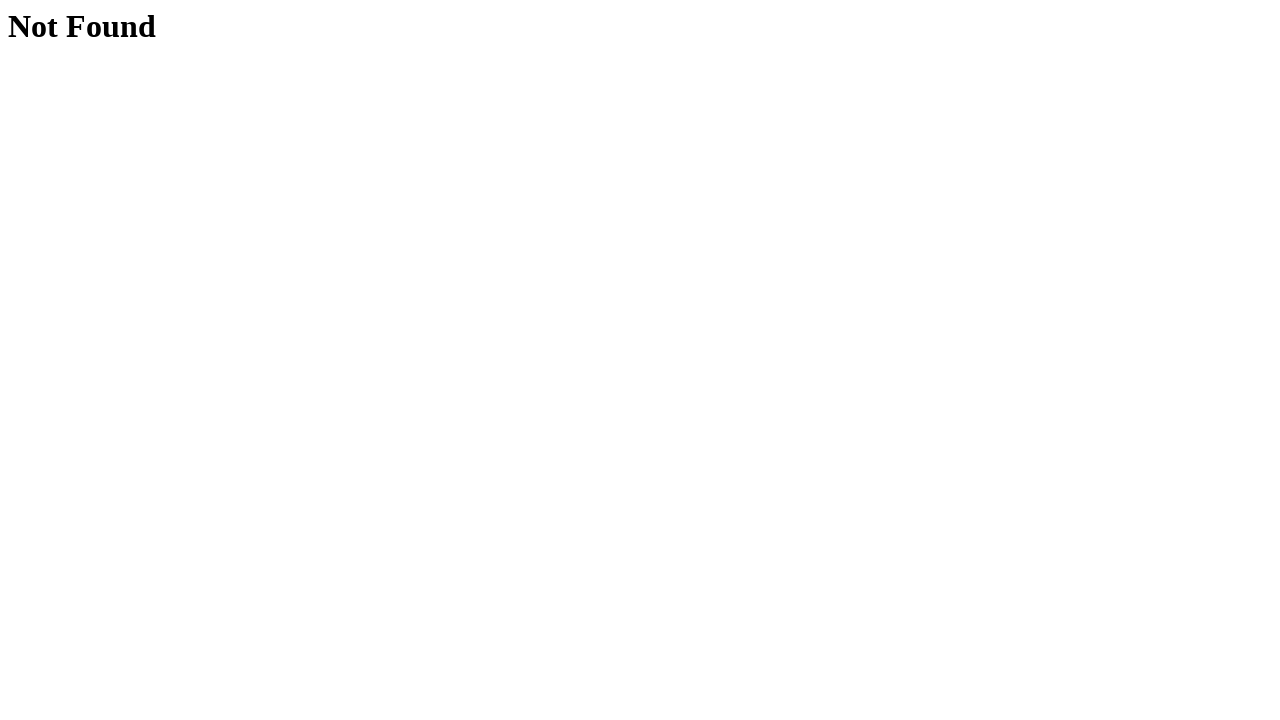

Navigated back to hovers page from first user
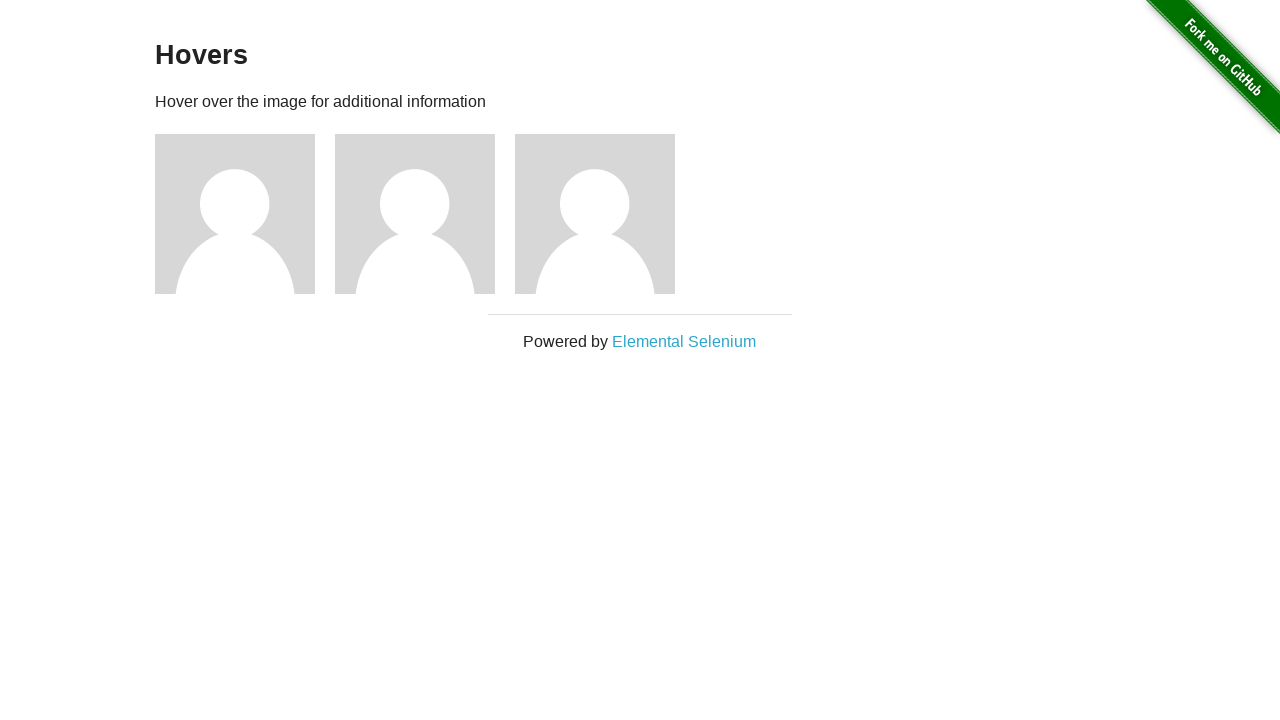

Hovered over second user profile at (425, 214) on xpath=//div[@class='figure'][2]
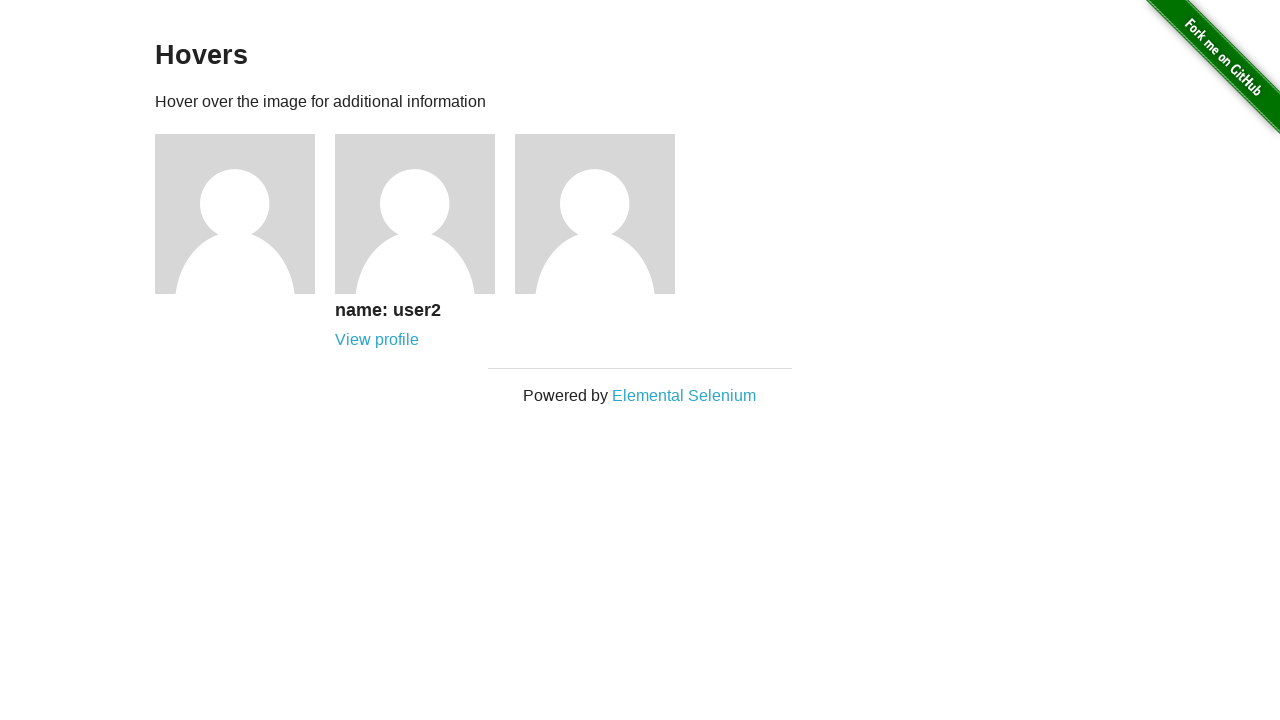

Second user profile info became visible after hover
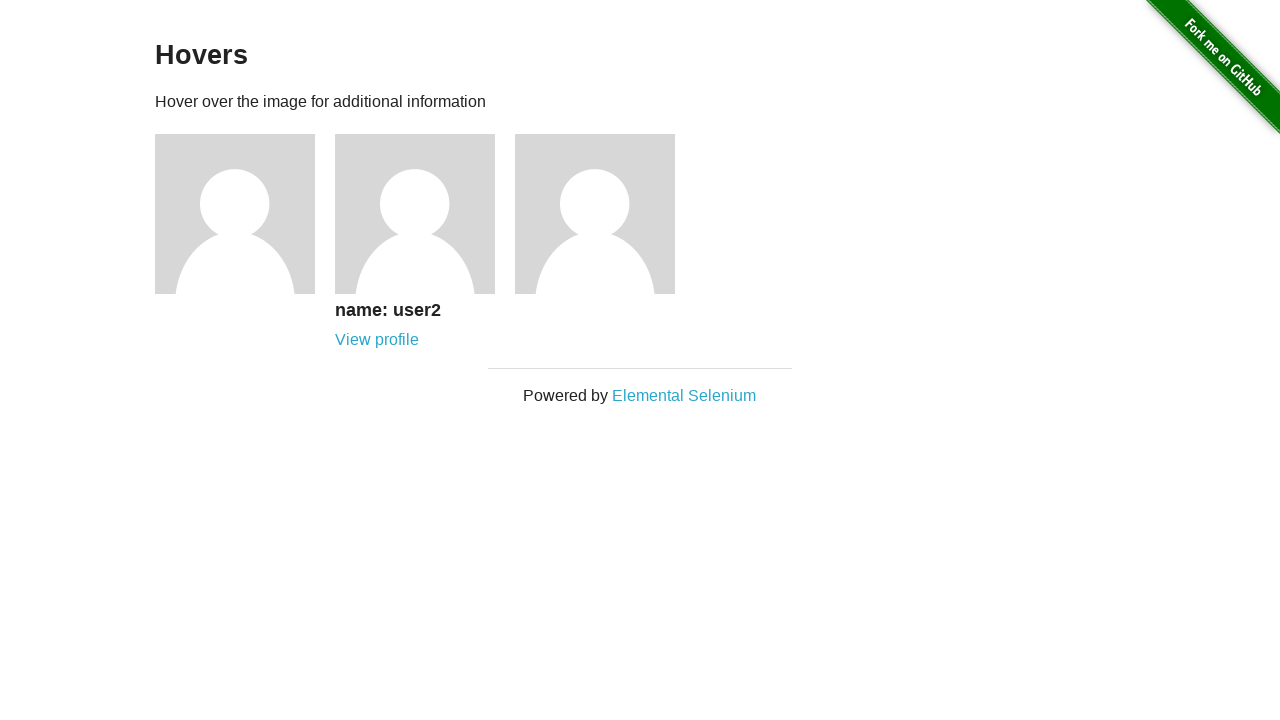

Clicked second user profile link at (377, 340) on xpath=//h5[text()='name: user2']/following-sibling::a
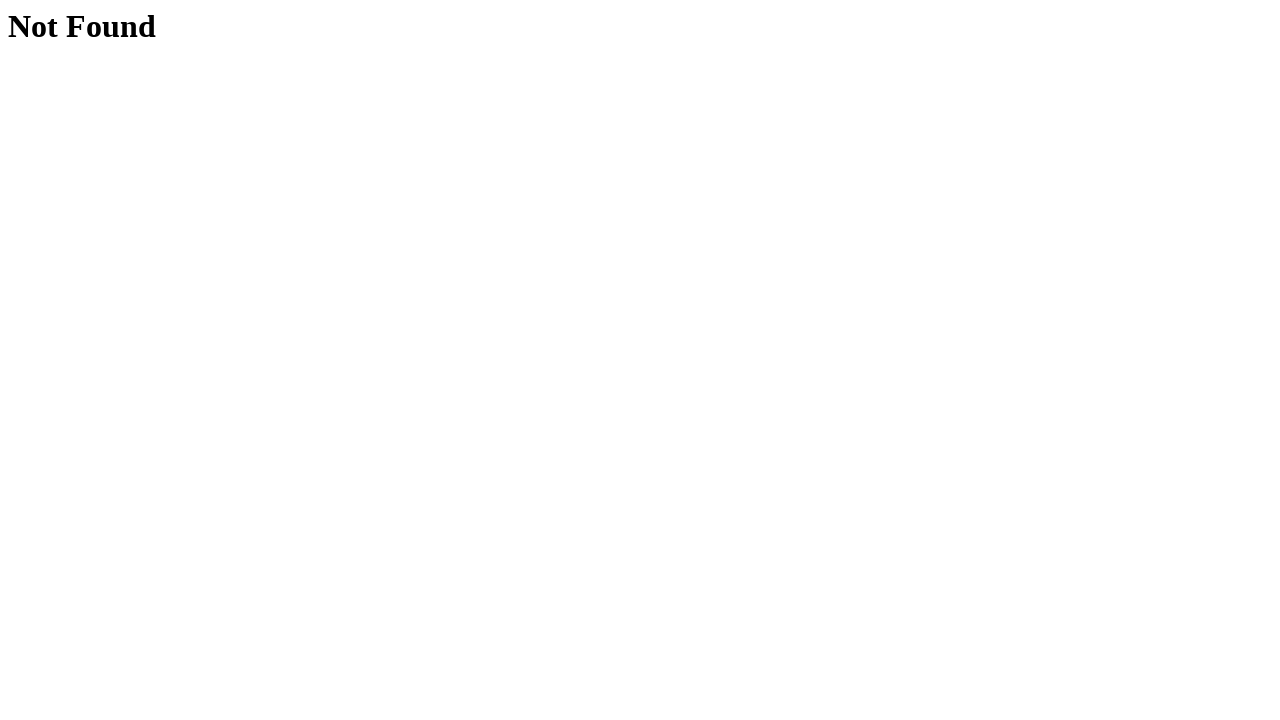

Second user profile page loaded with Not Found message
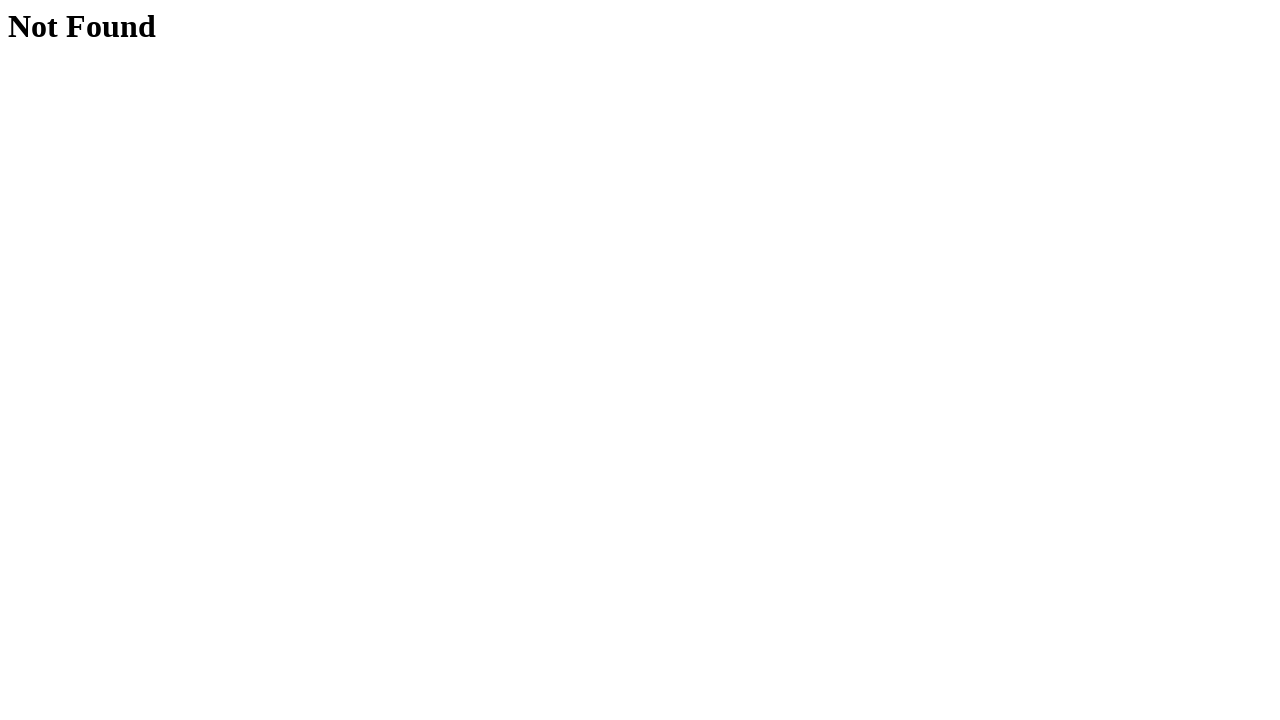

Navigated back to hovers page from second user
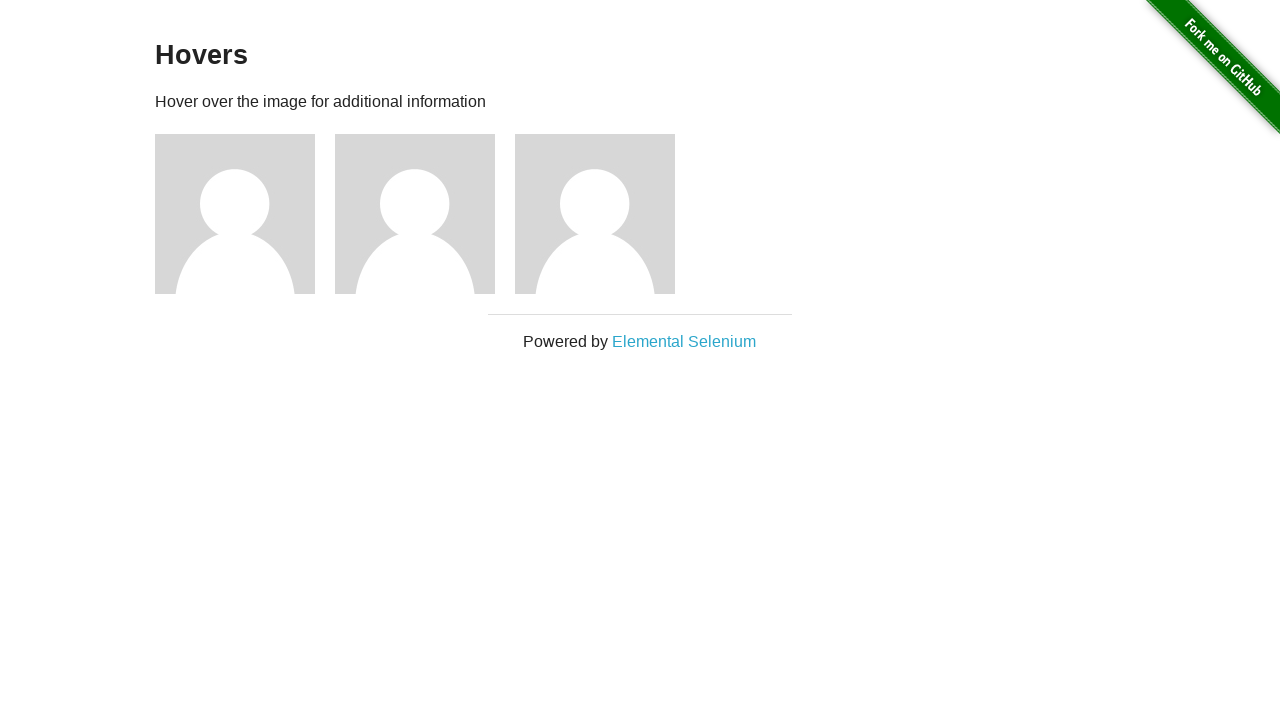

Hovered over third user profile at (605, 214) on xpath=//div[@class='figure'][3]
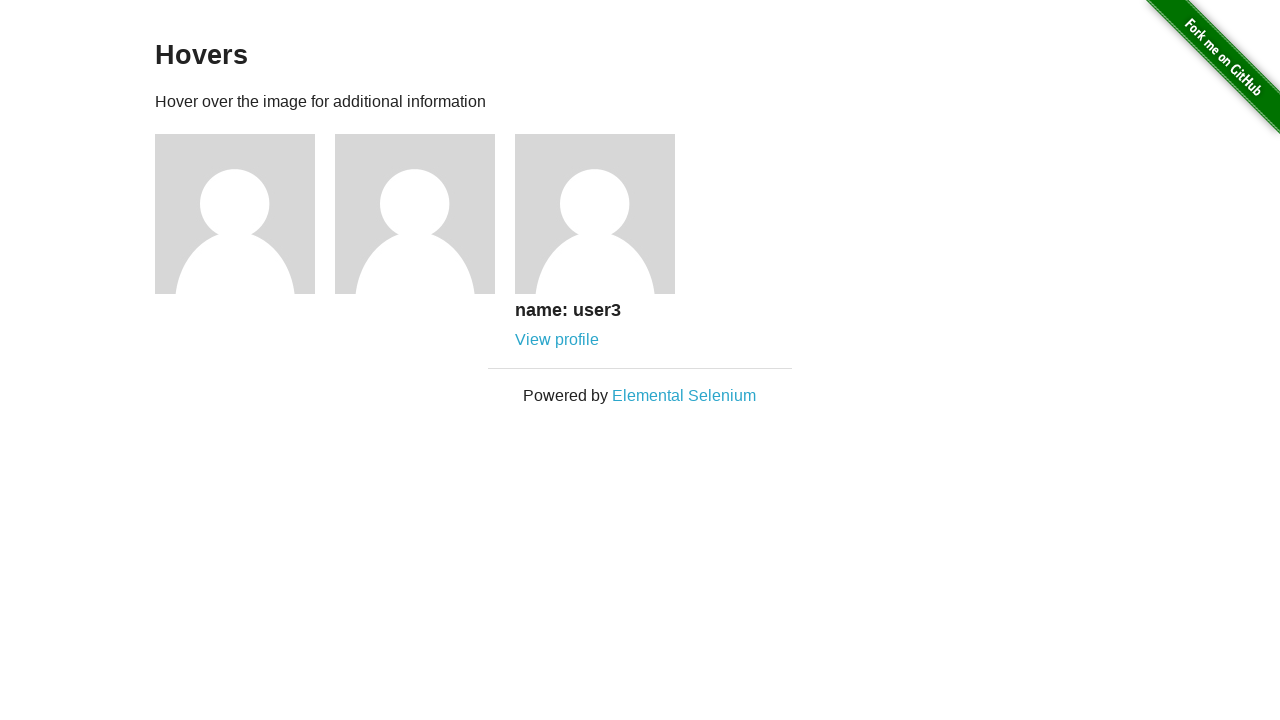

Third user profile info became visible after hover
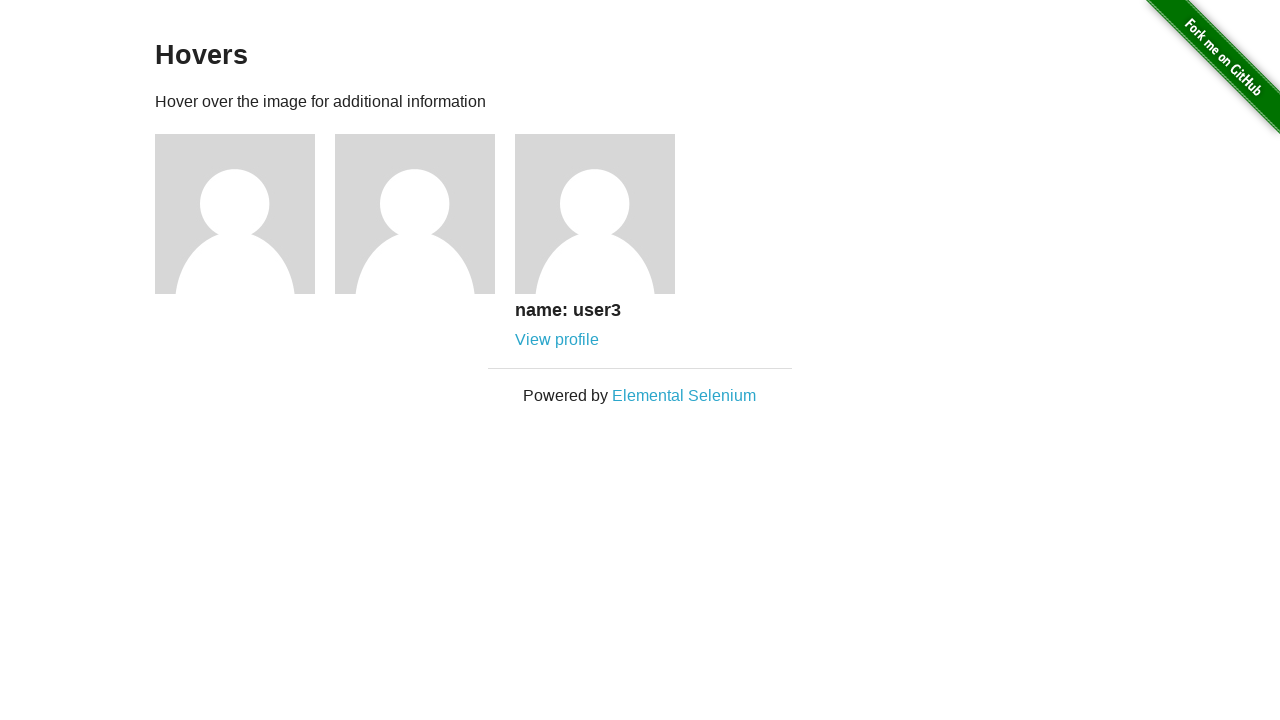

Clicked third user profile link at (557, 340) on xpath=//h5[text()='name: user3']/following-sibling::a
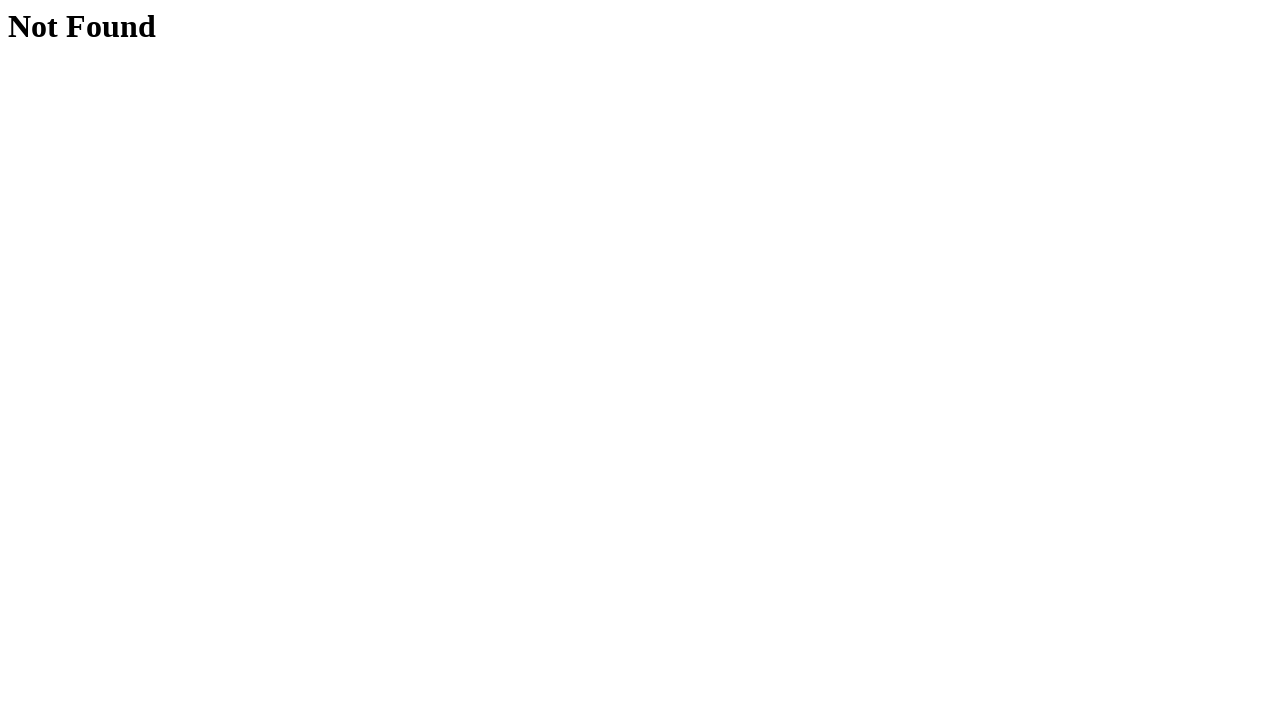

Third user profile page loaded with Not Found message
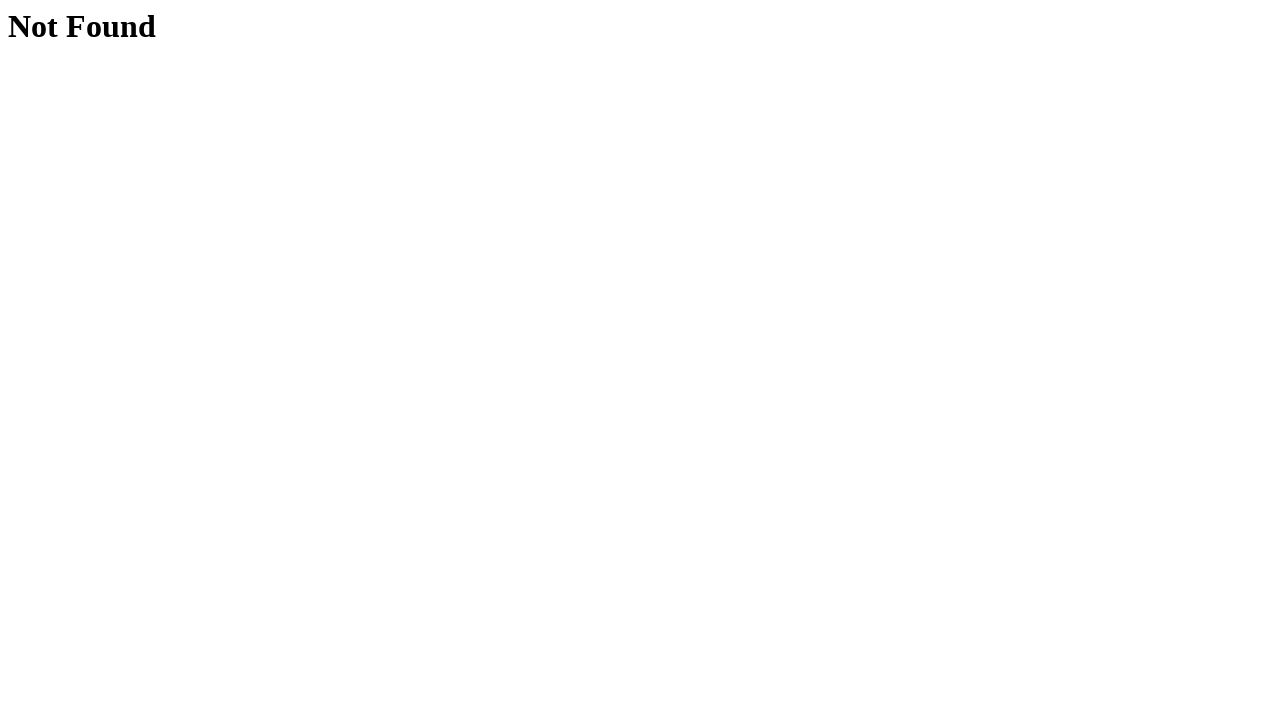

Navigated back to hovers page from third user
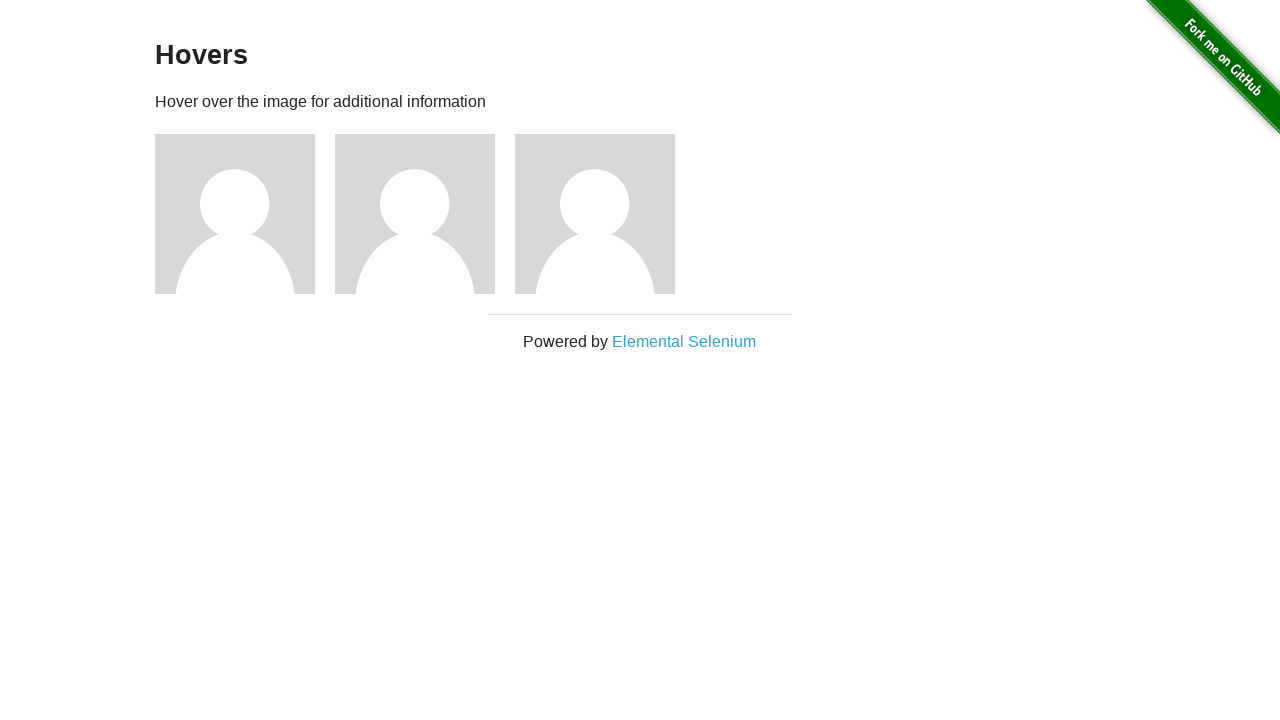

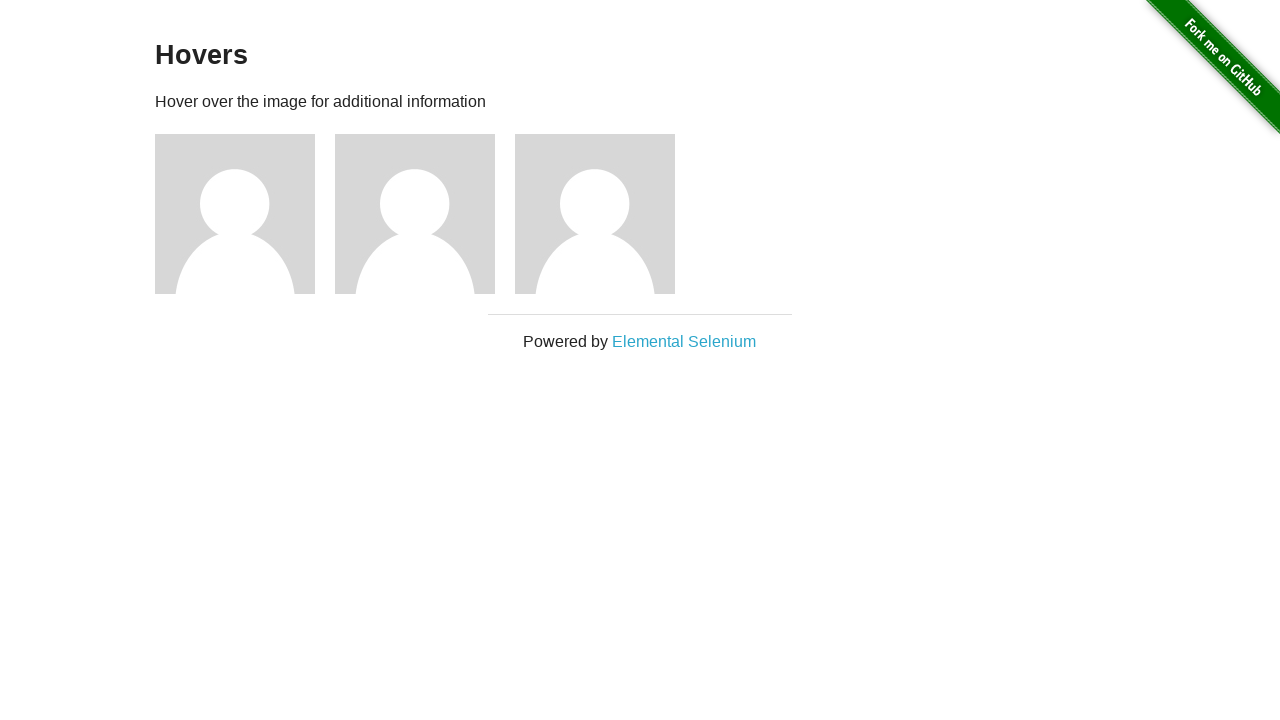